Tests double-click functionality by double-clicking a button and verifying the success message

Starting URL: https://demoqa.com/buttons

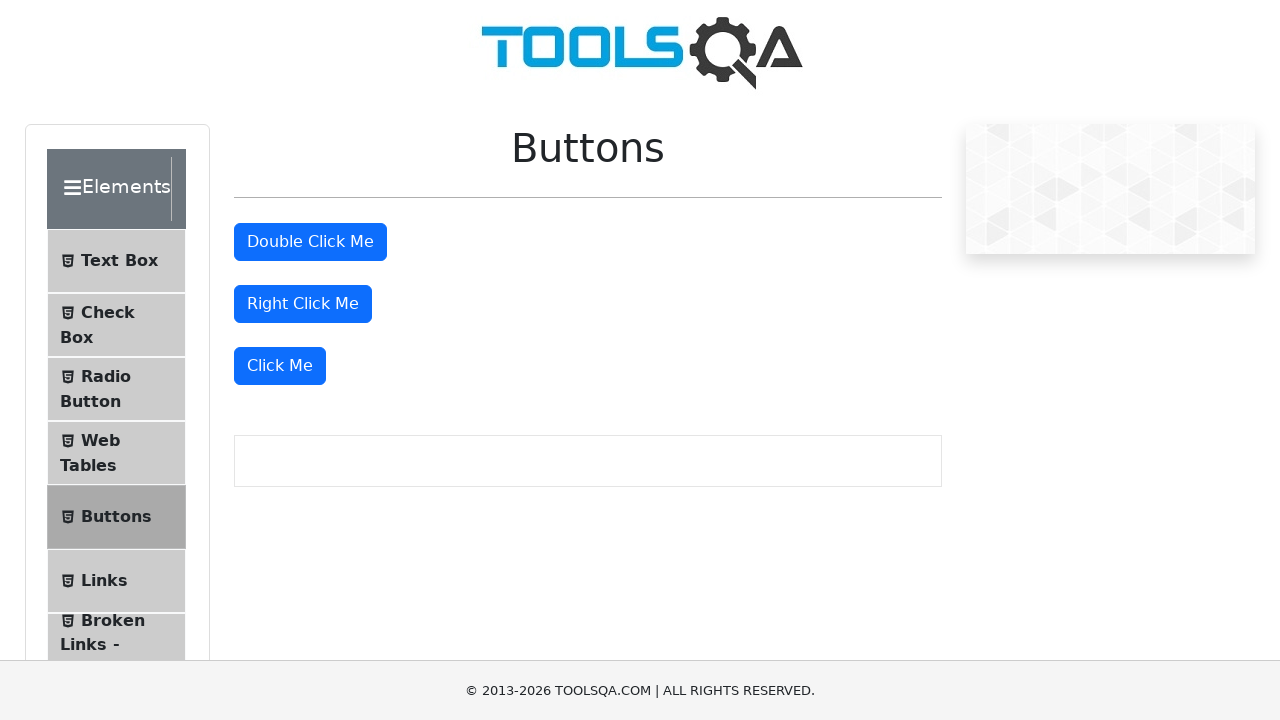

Scrolled double click button into view
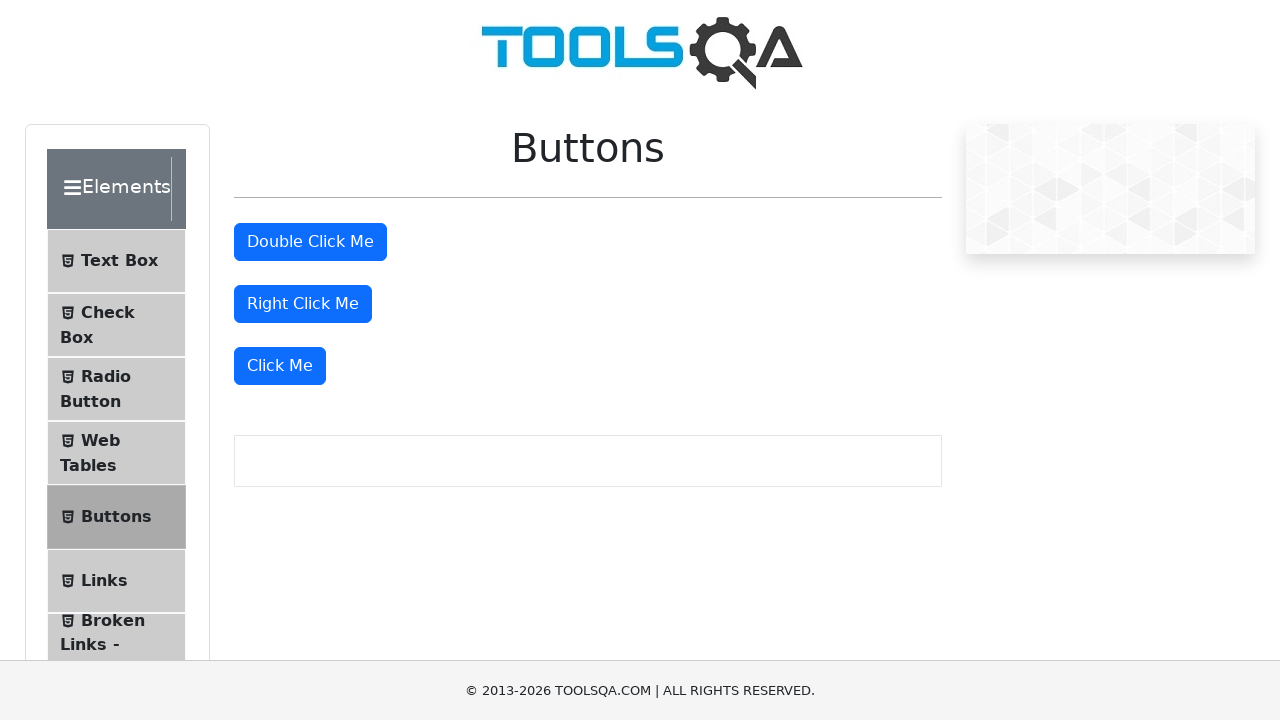

Double-clicked the button at (310, 242) on #doubleClickBtn
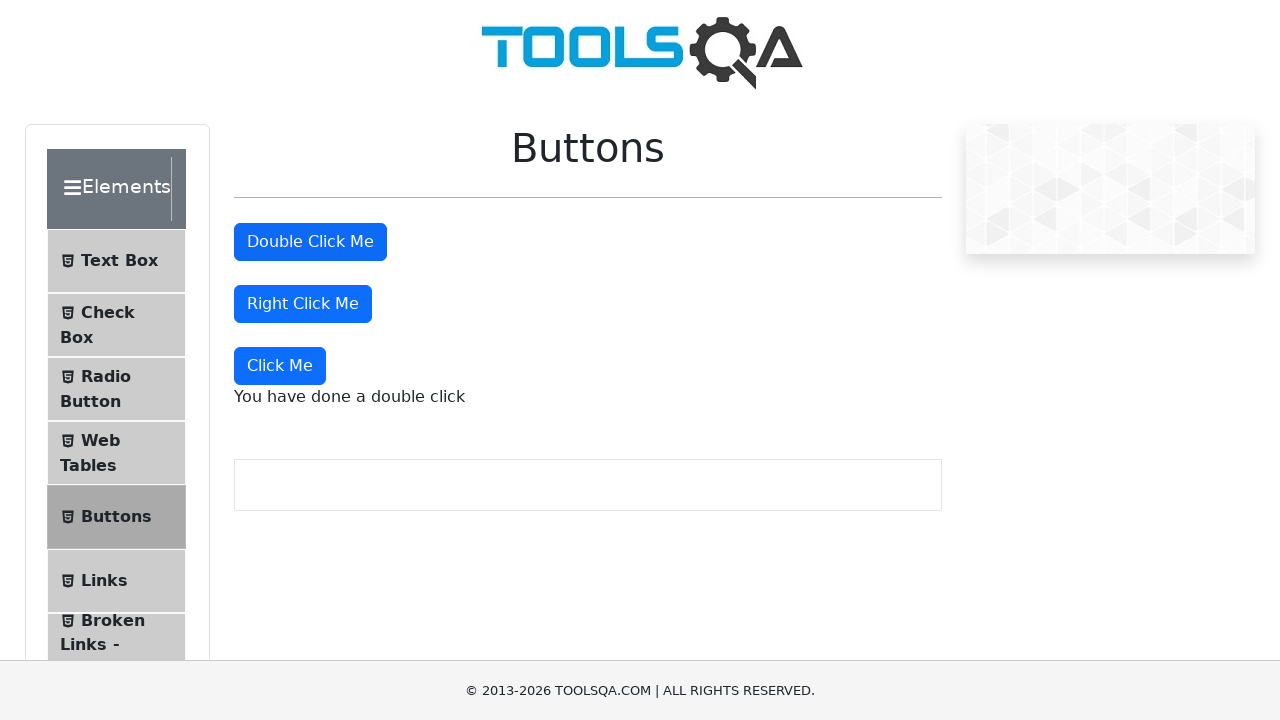

Success message appeared after double-click
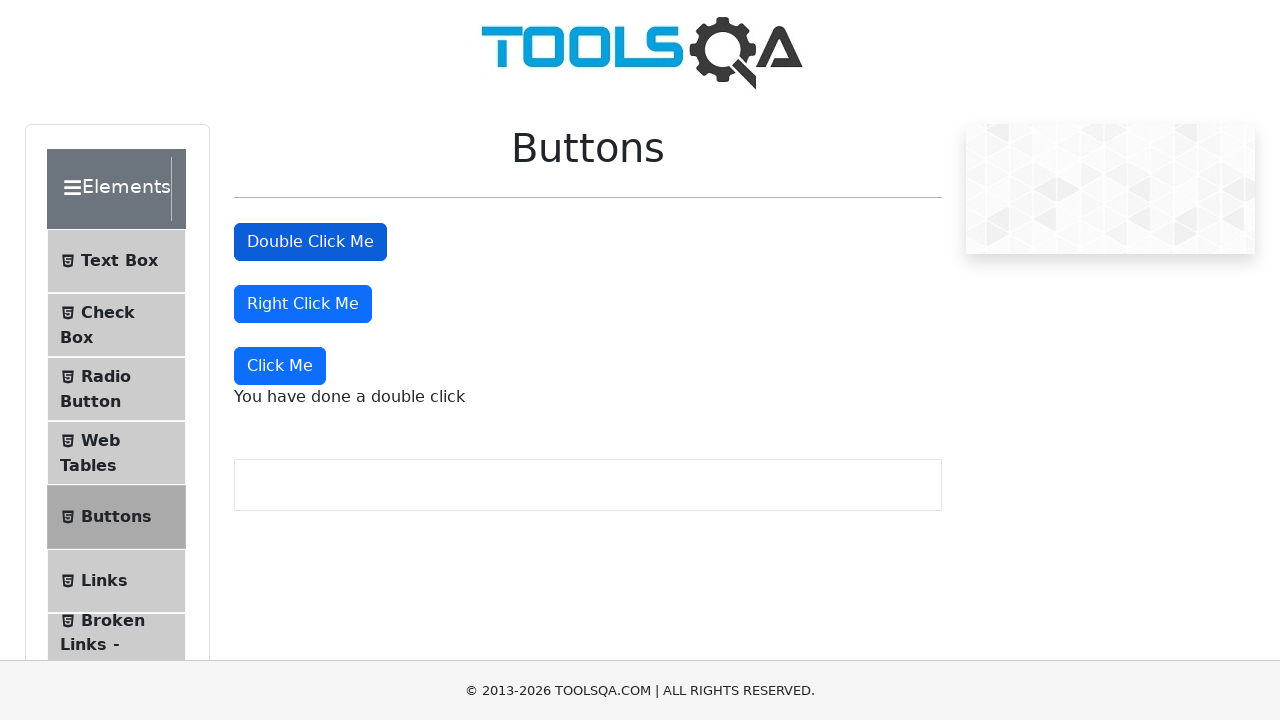

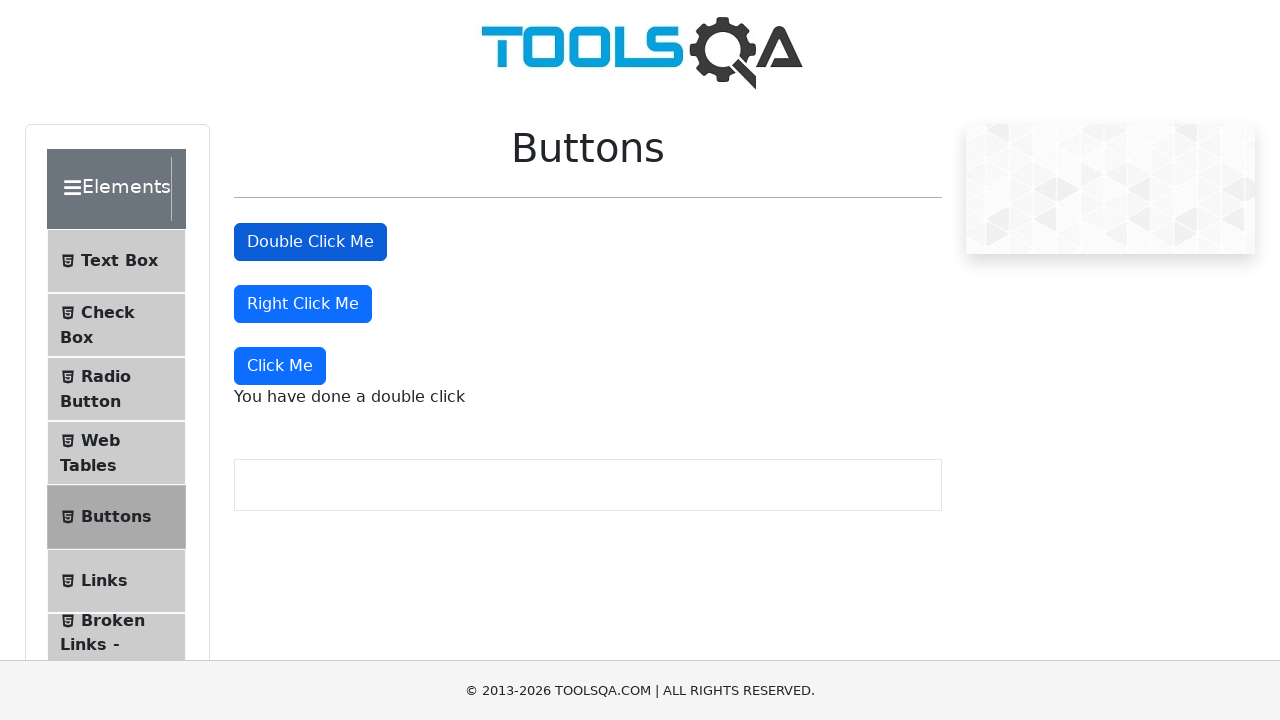